Tests that the main and footer sections become visible when a todo item is added

Starting URL: https://demo.playwright.dev/todomvc

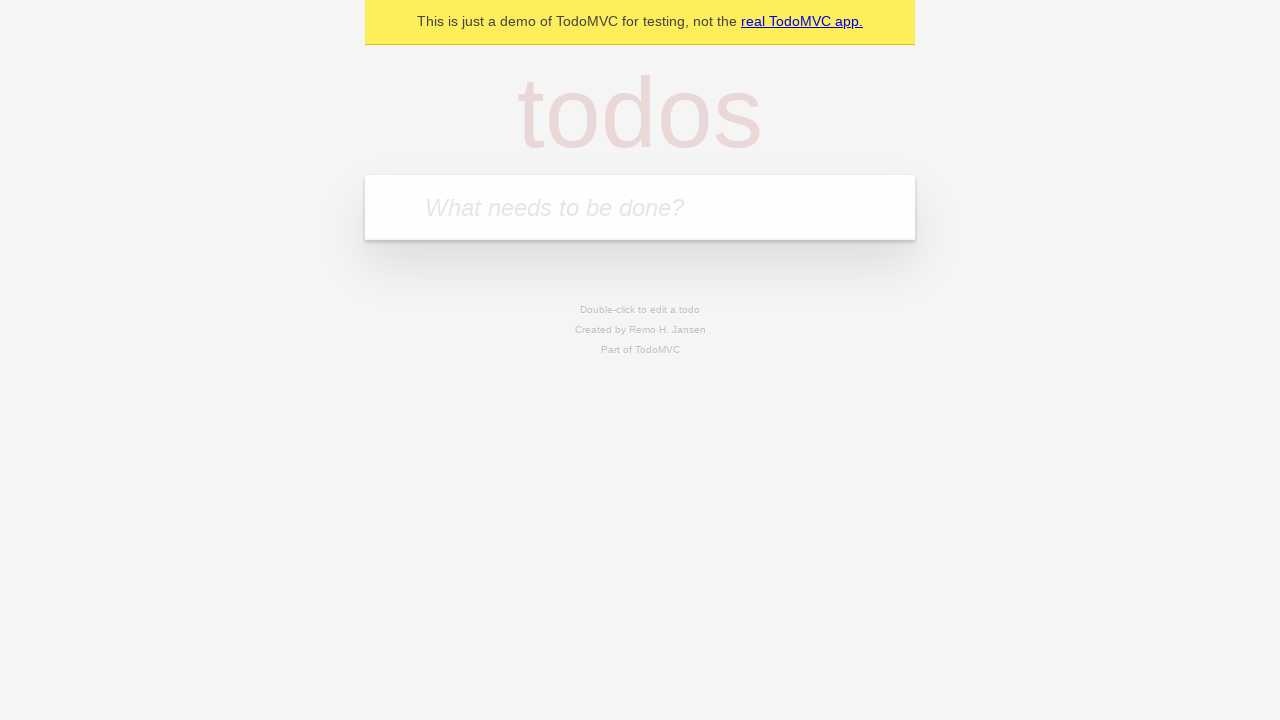

Filled todo input field with 'buy some cheese' on internal:attr=[placeholder="What needs to be done?"i]
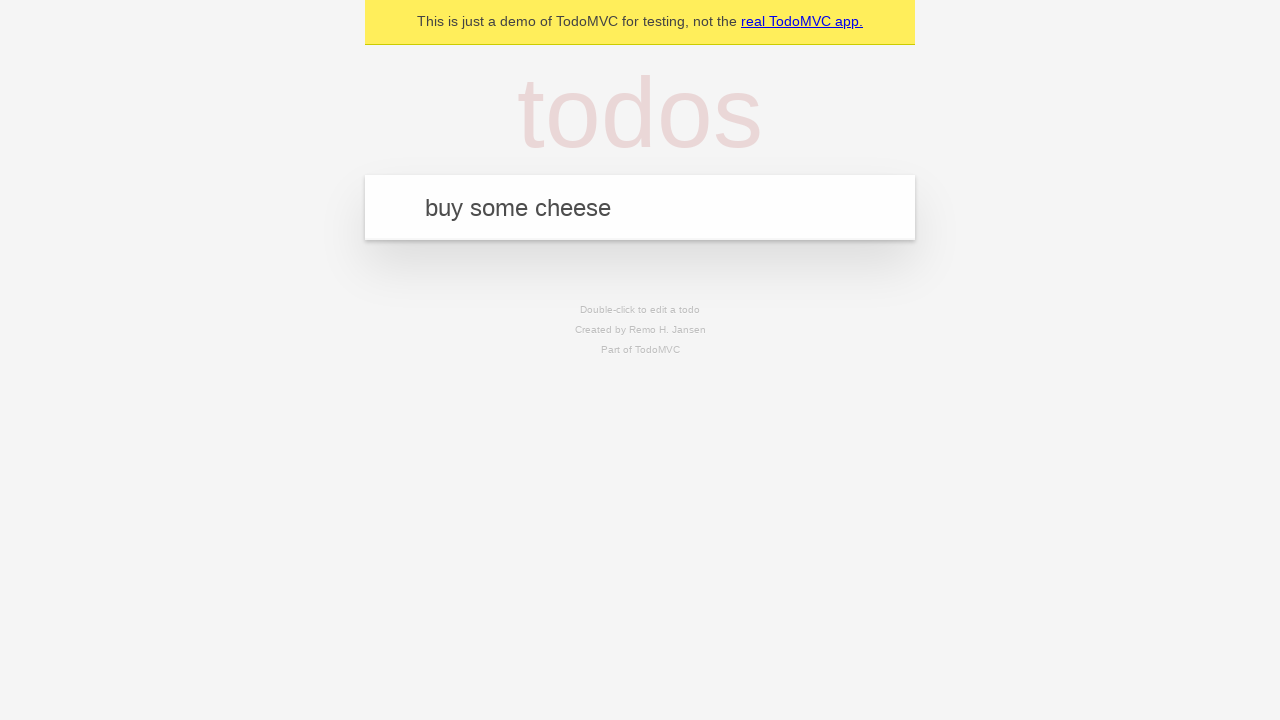

Pressed Enter to add todo item on internal:attr=[placeholder="What needs to be done?"i]
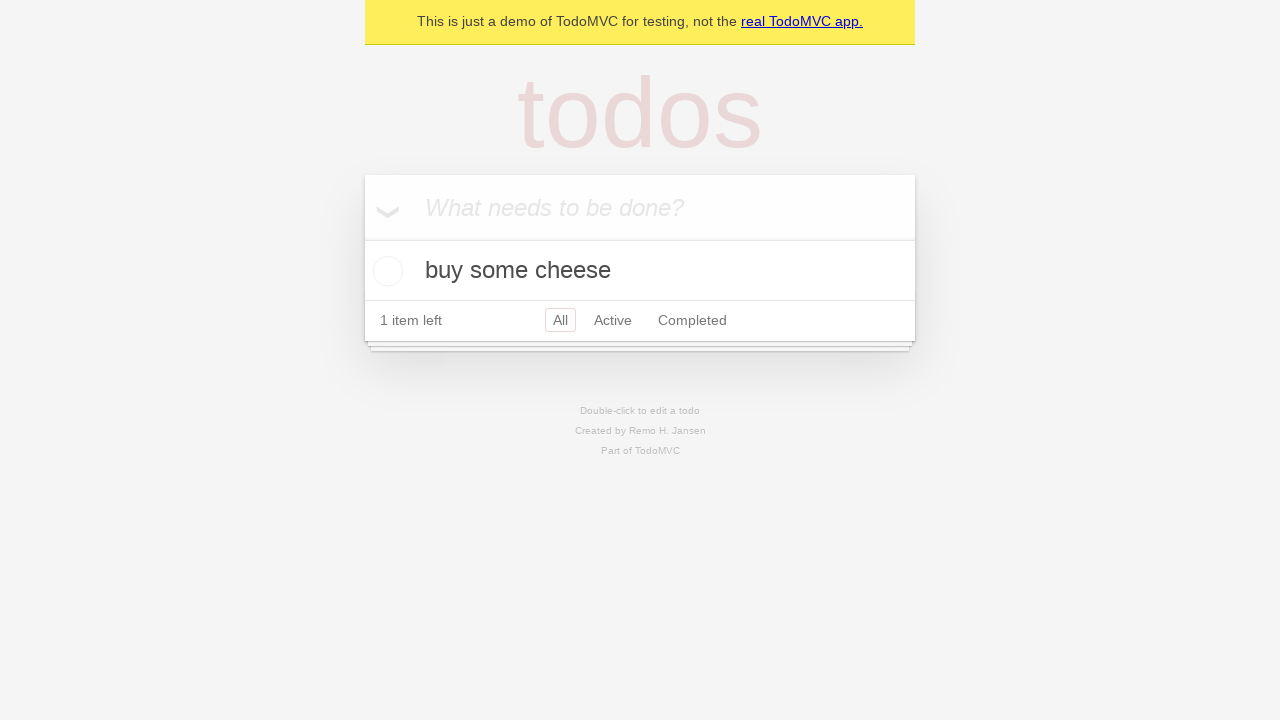

#main section became visible
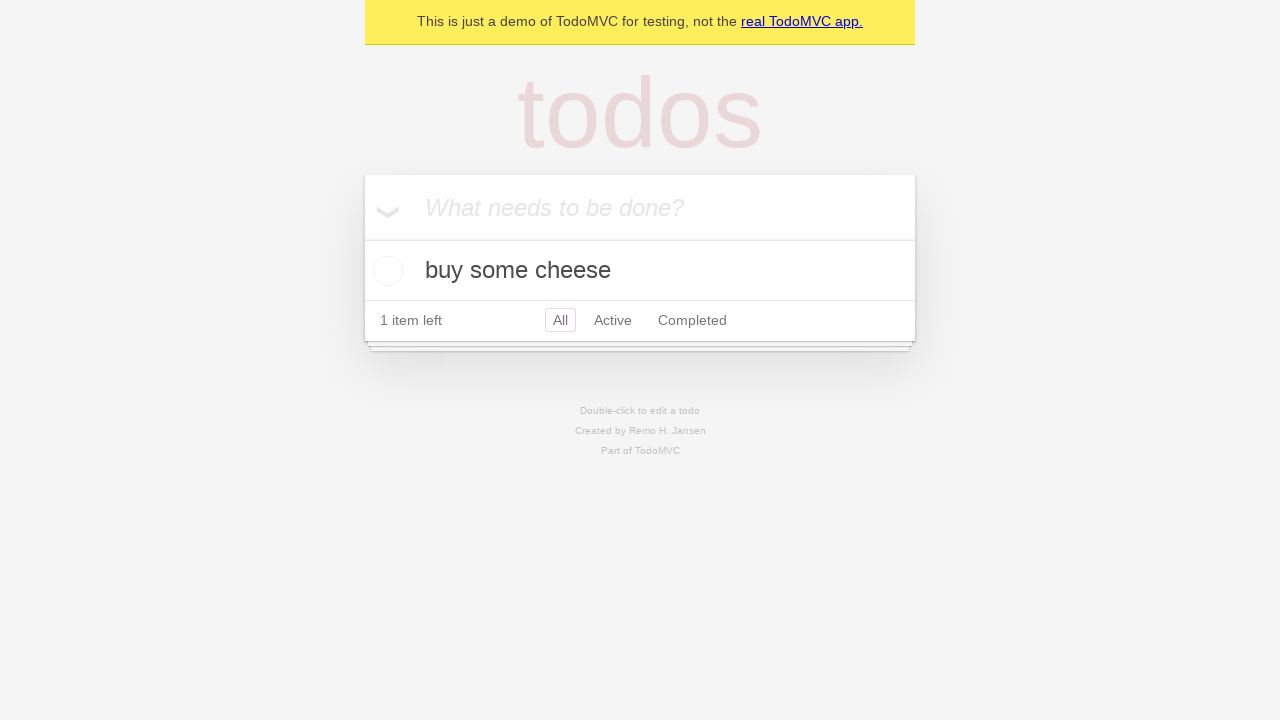

#footer section became visible
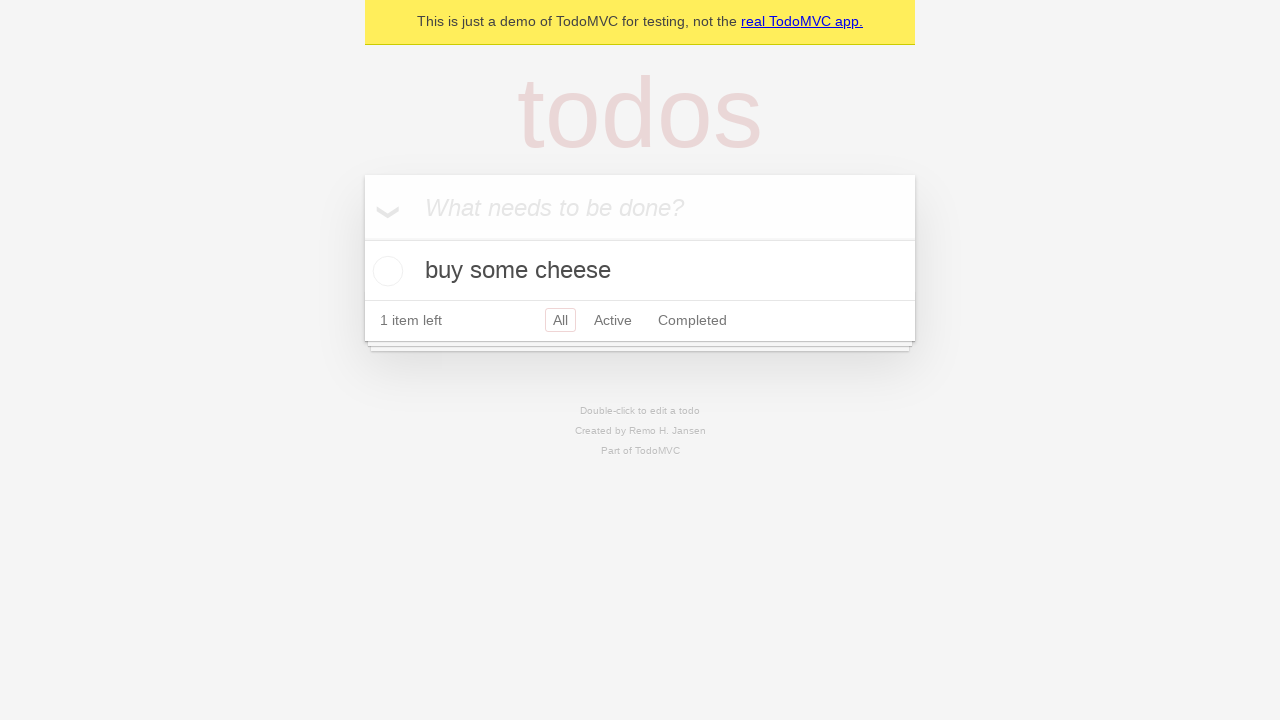

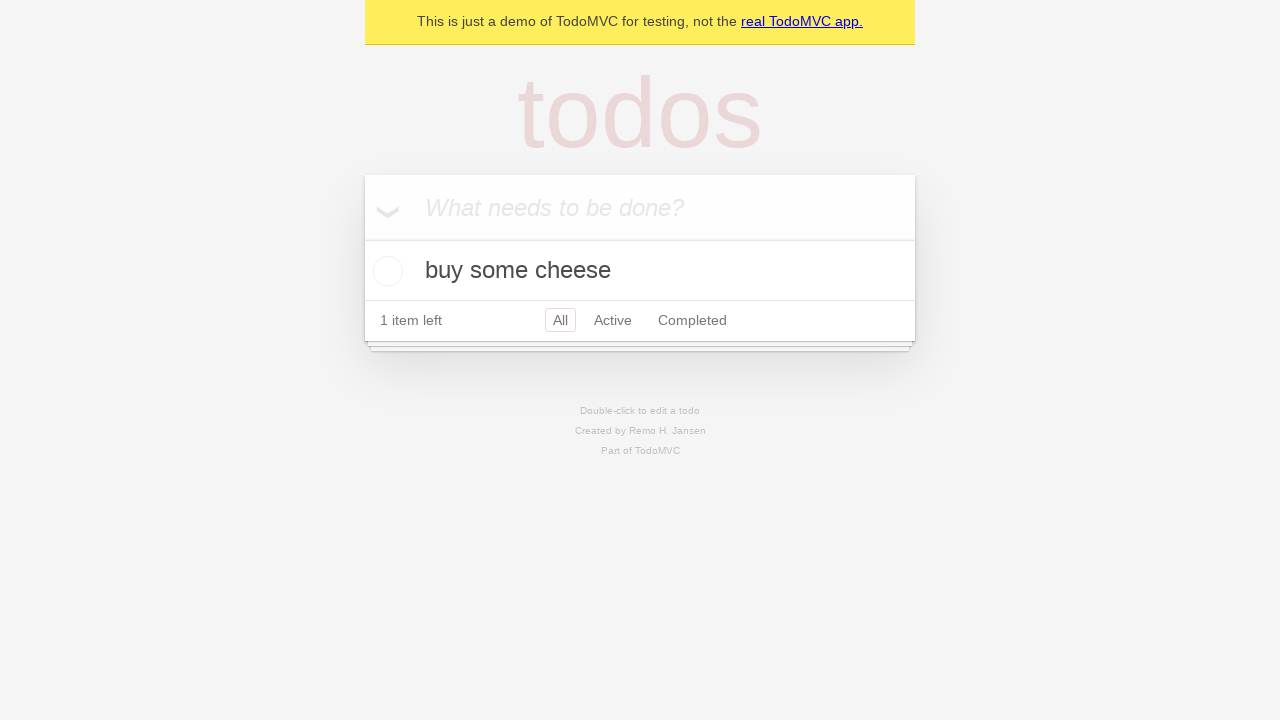